Tests dynamic content by capturing text, refreshing the page, and verifying the content has changed

Starting URL: https://the-internet.herokuapp.com/dynamic_content

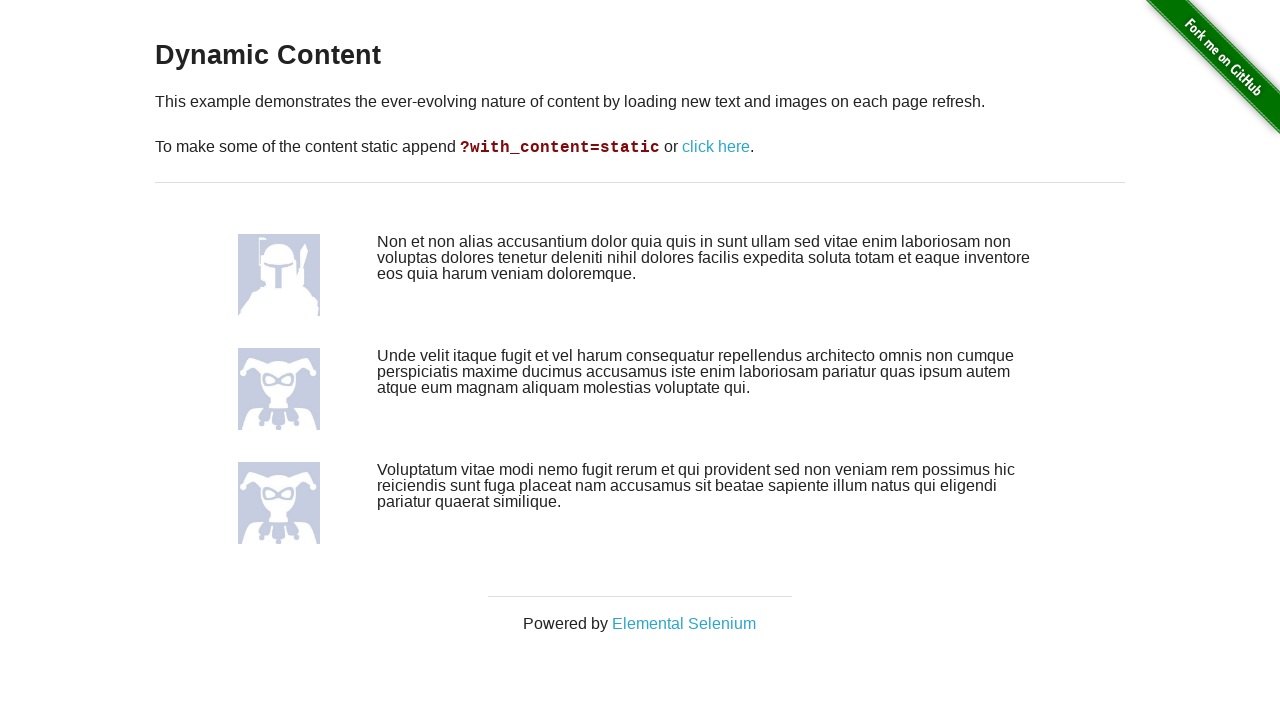

Captured initial dynamic content text from first paragraph
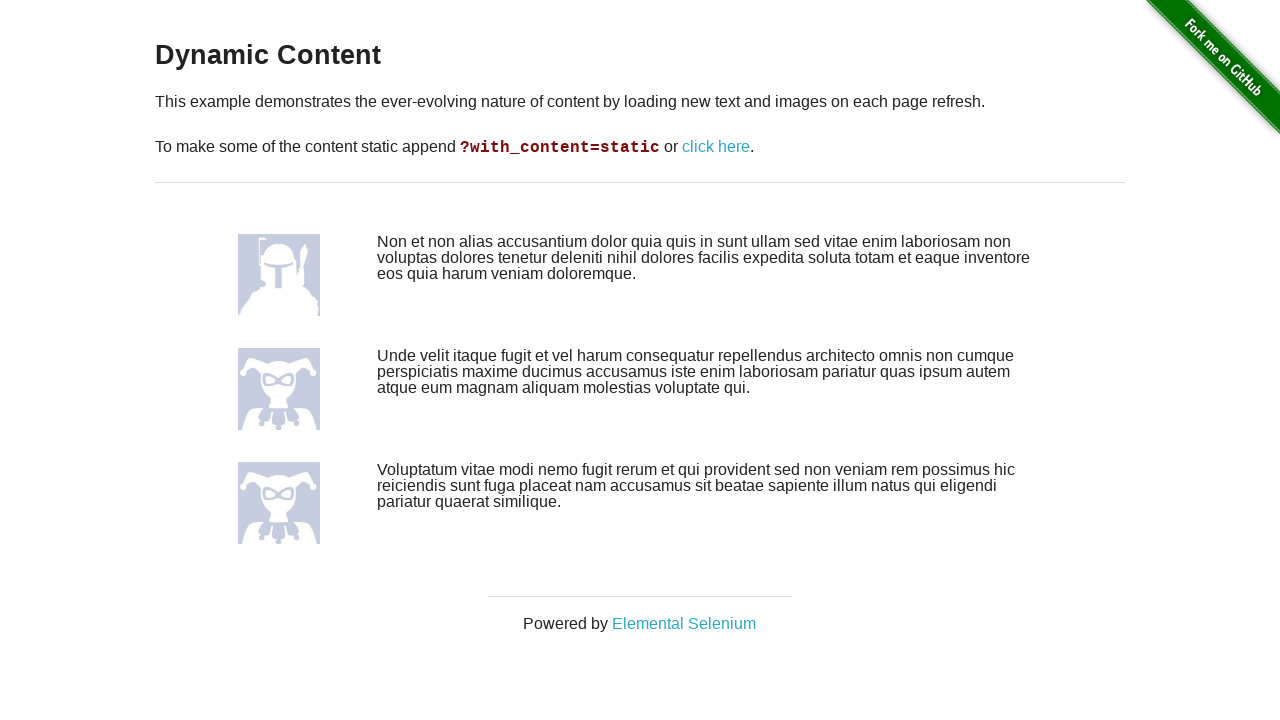

Reloaded the page to trigger dynamic content refresh
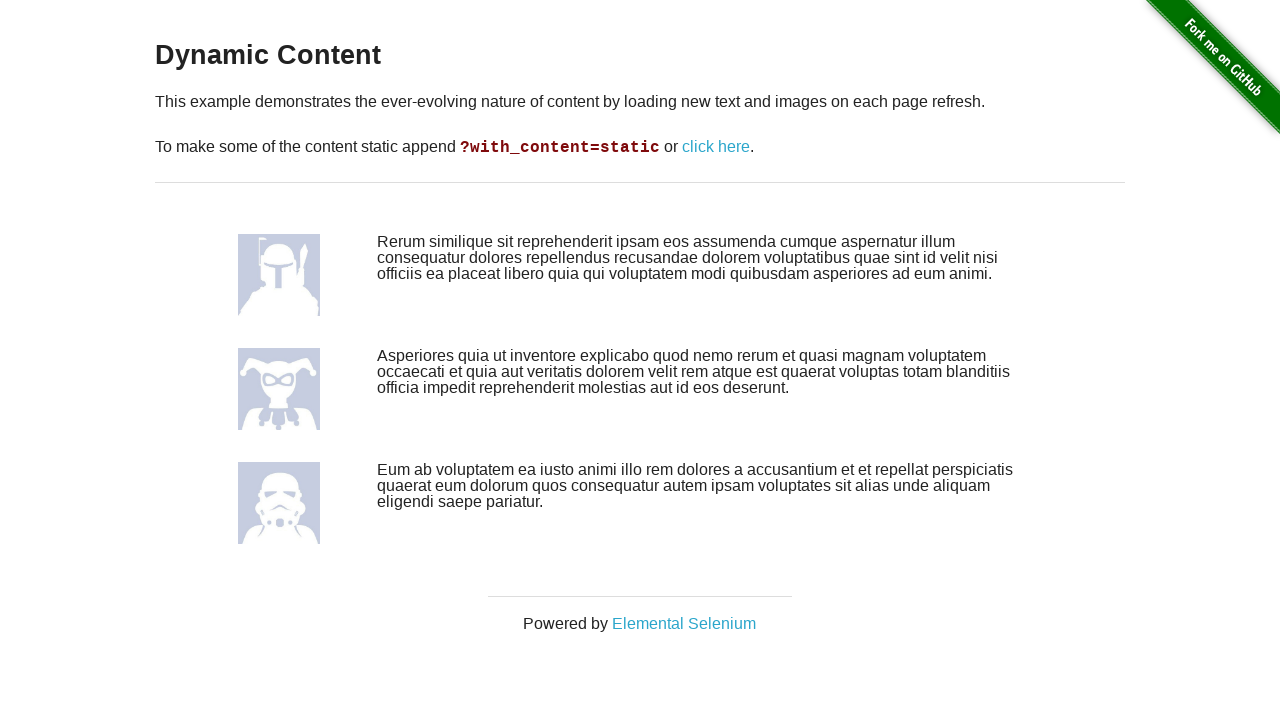

Captured refreshed dynamic content text and verified content changed
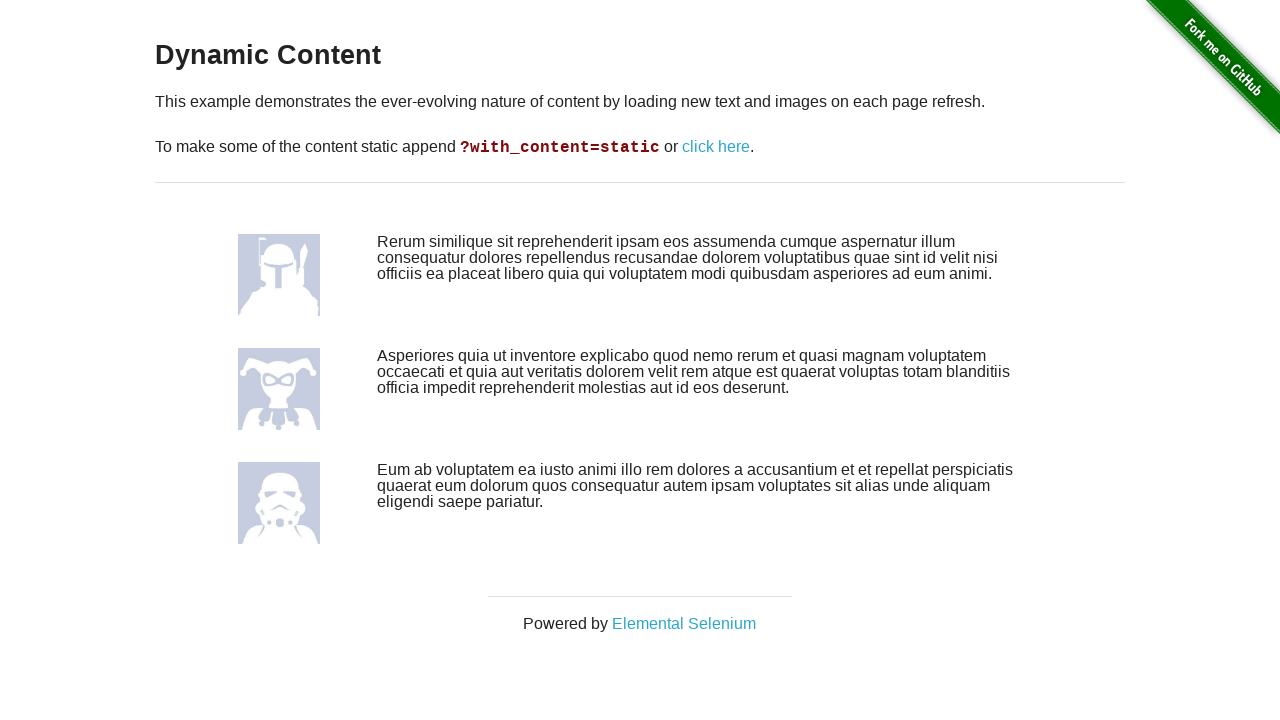

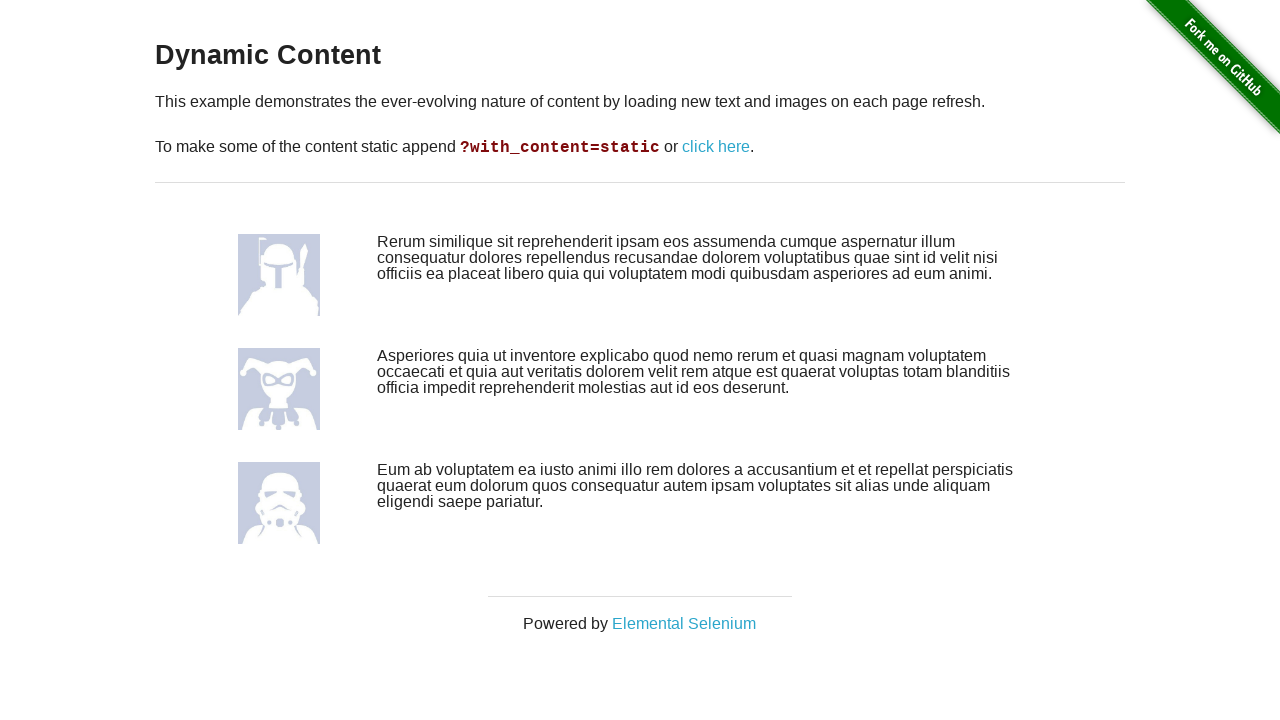